Navigates to a tree-based interface, waits for tree nodes to load, and expands root-level tree items by double-clicking on them to reveal child nodes.

Starting URL: https://mitel.dimi.uniud.it/ichi/

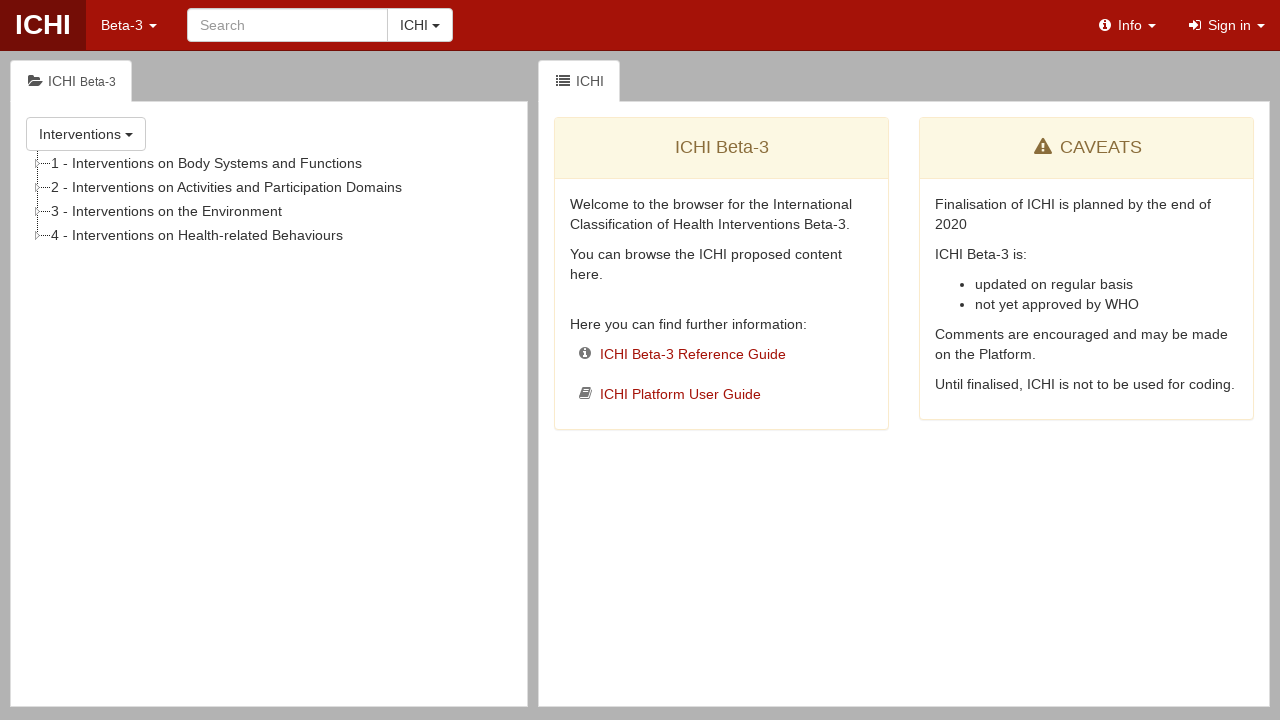

Waited for tree nodes to load in the DOM
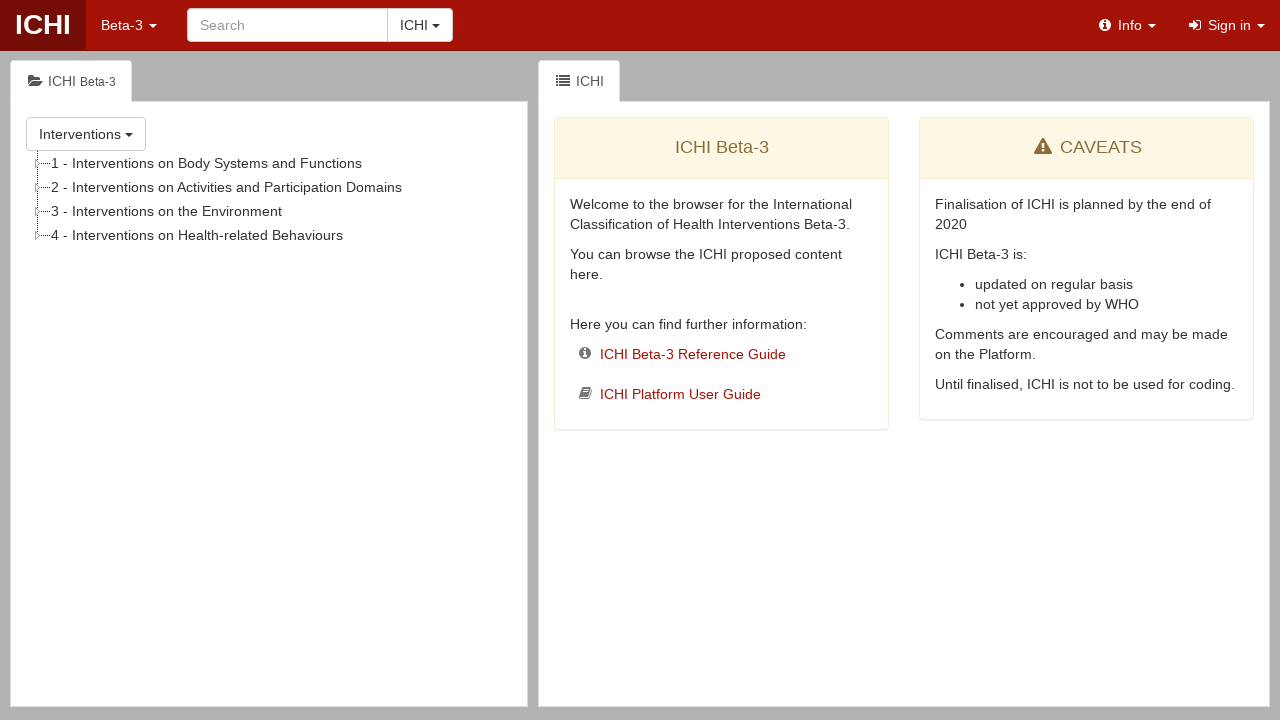

Located all root-level tree nodes
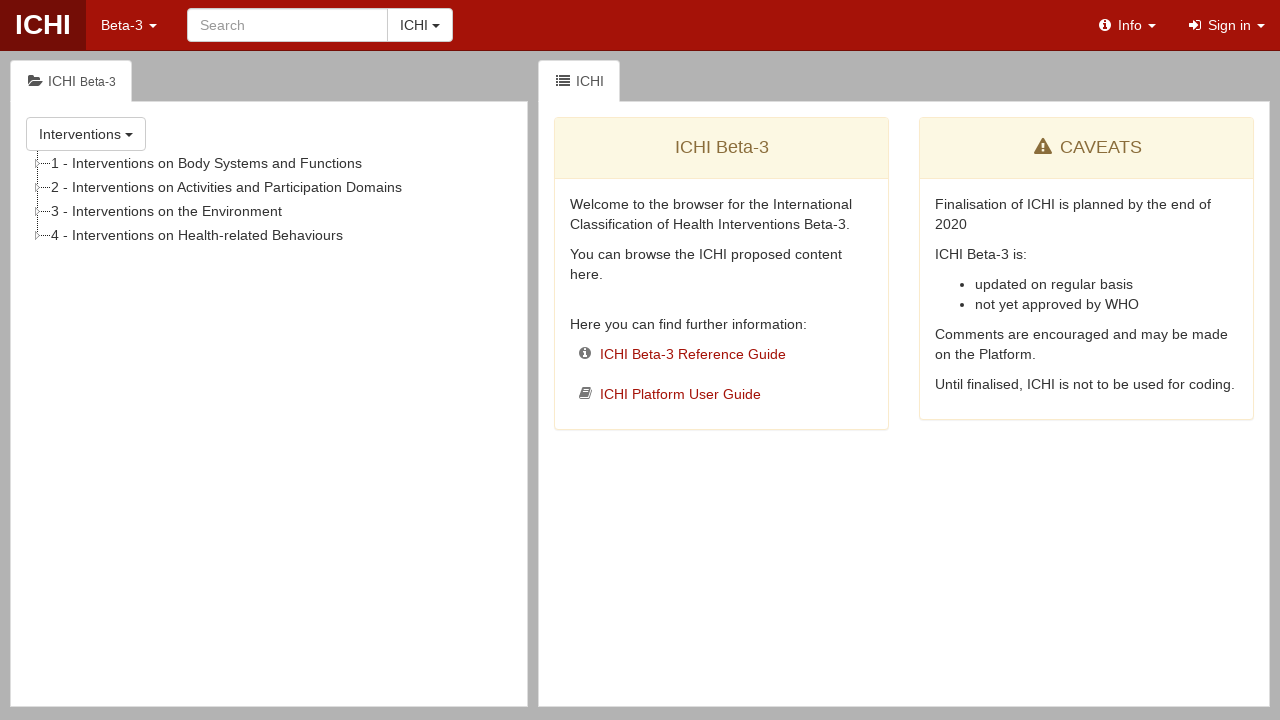

Counted 4 root-level tree nodes
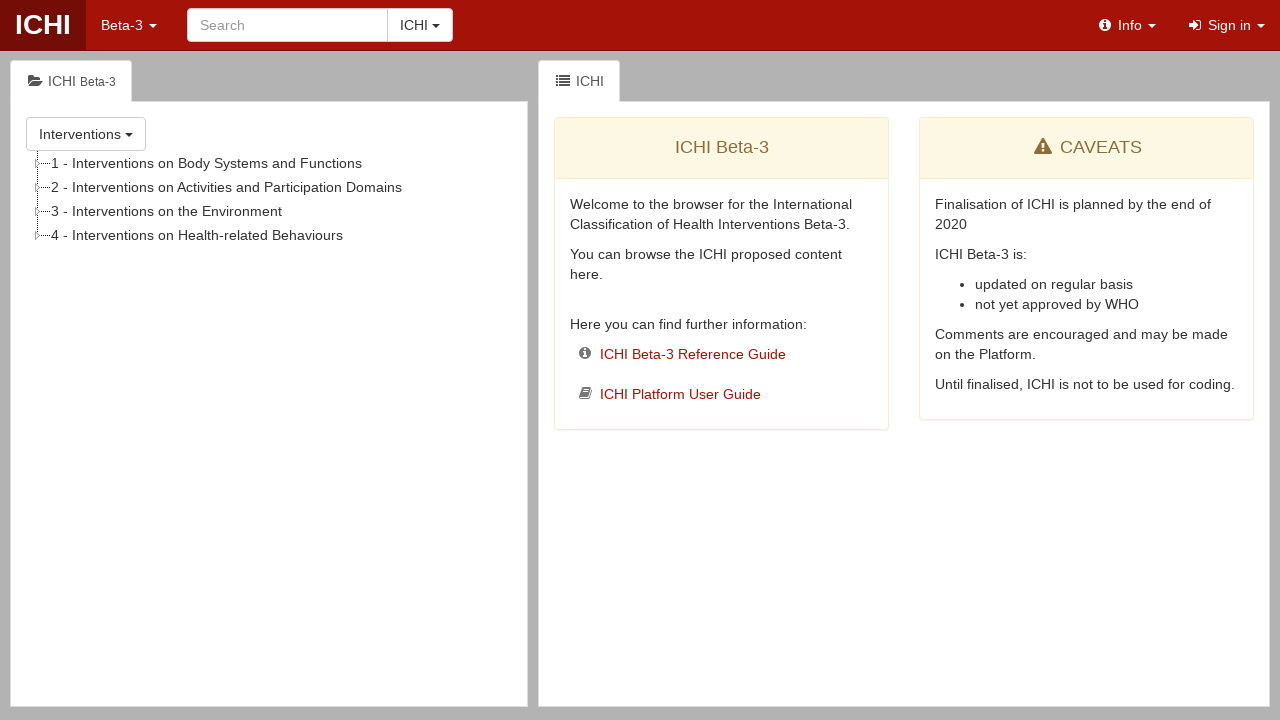

Located anchor element for tree node 1
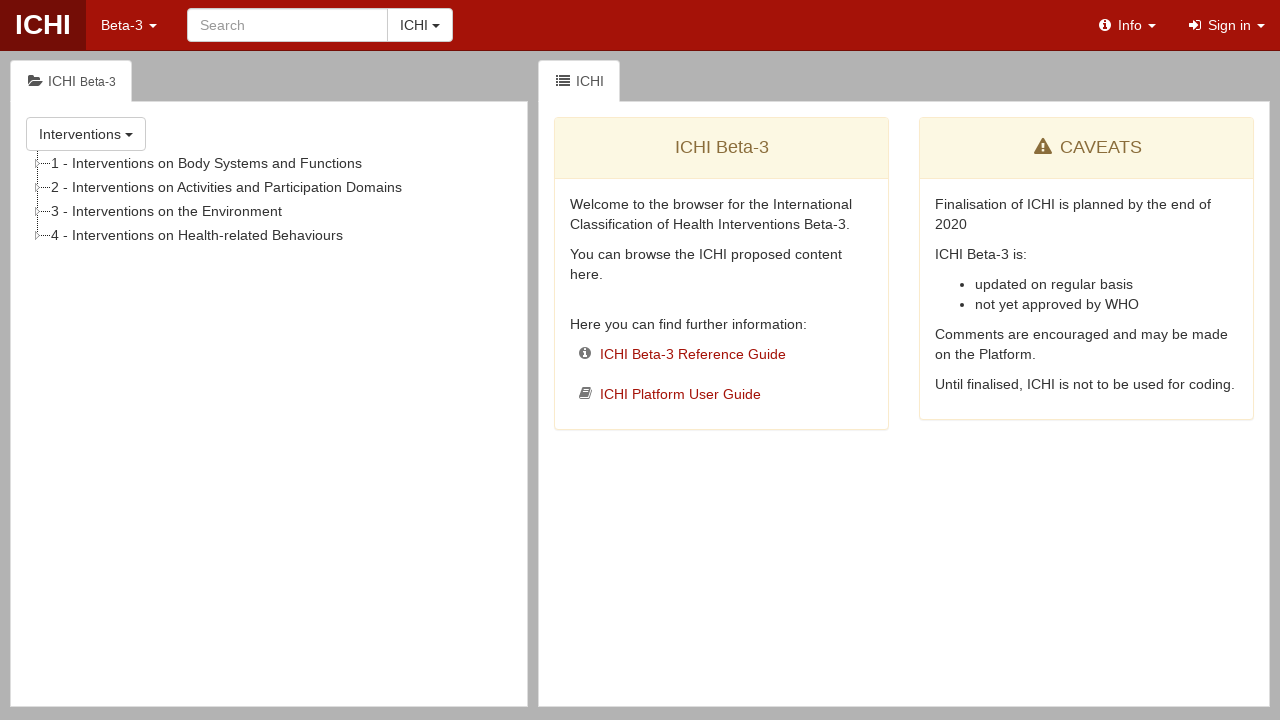

Double-clicked on tree node 1 to expand it at (208, 163) on #tree > ul > li.jstree-node >> nth=0 >> a >> nth=0
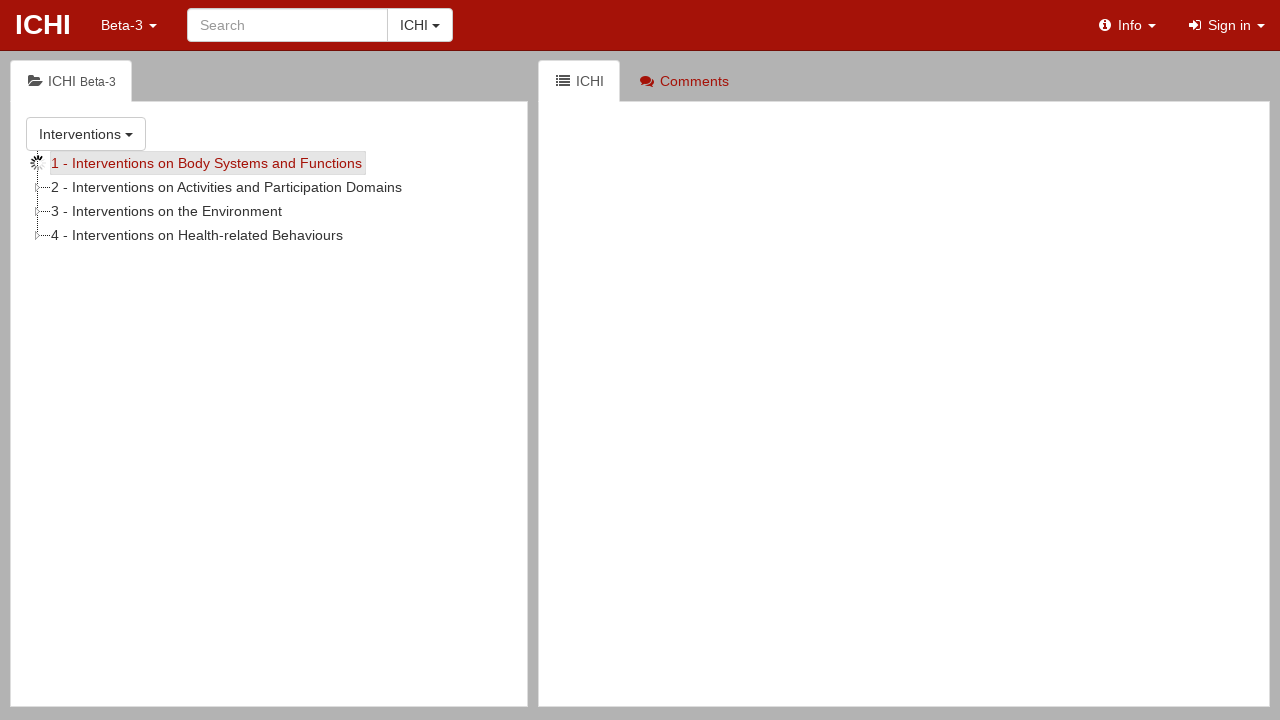

Waited 500ms for child nodes to load after expanding node 1
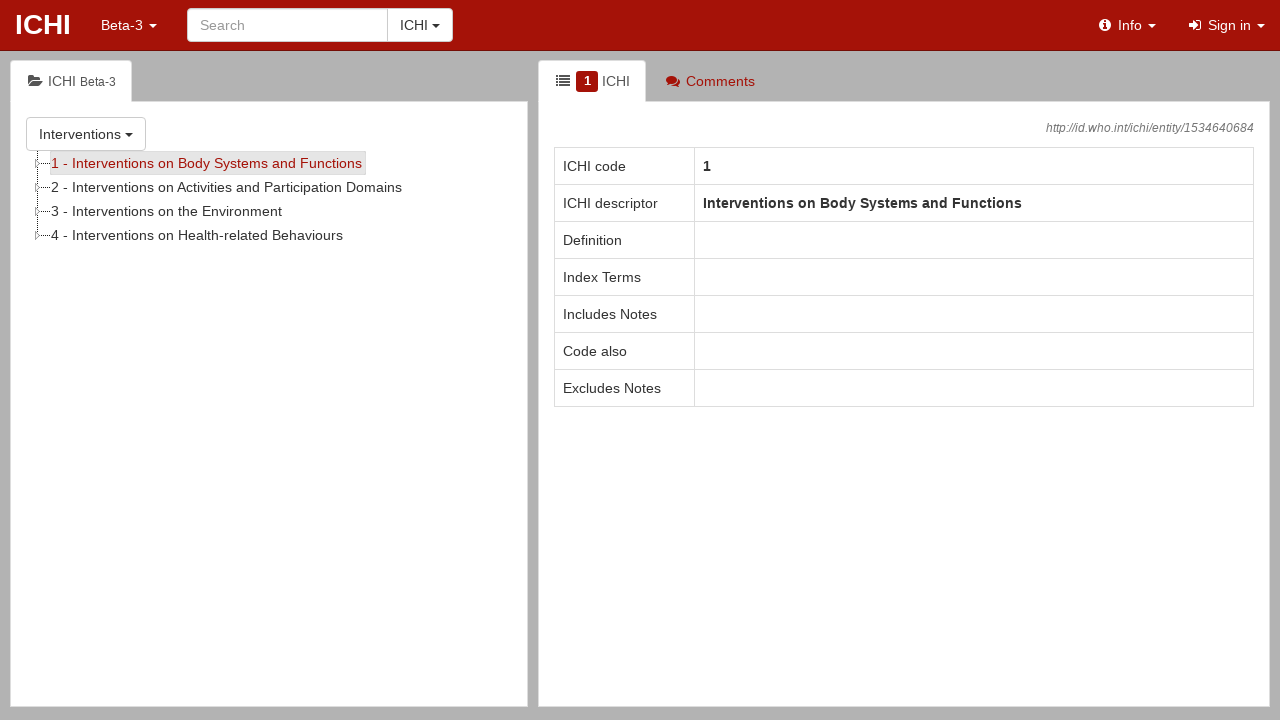

Located anchor element for tree node 2
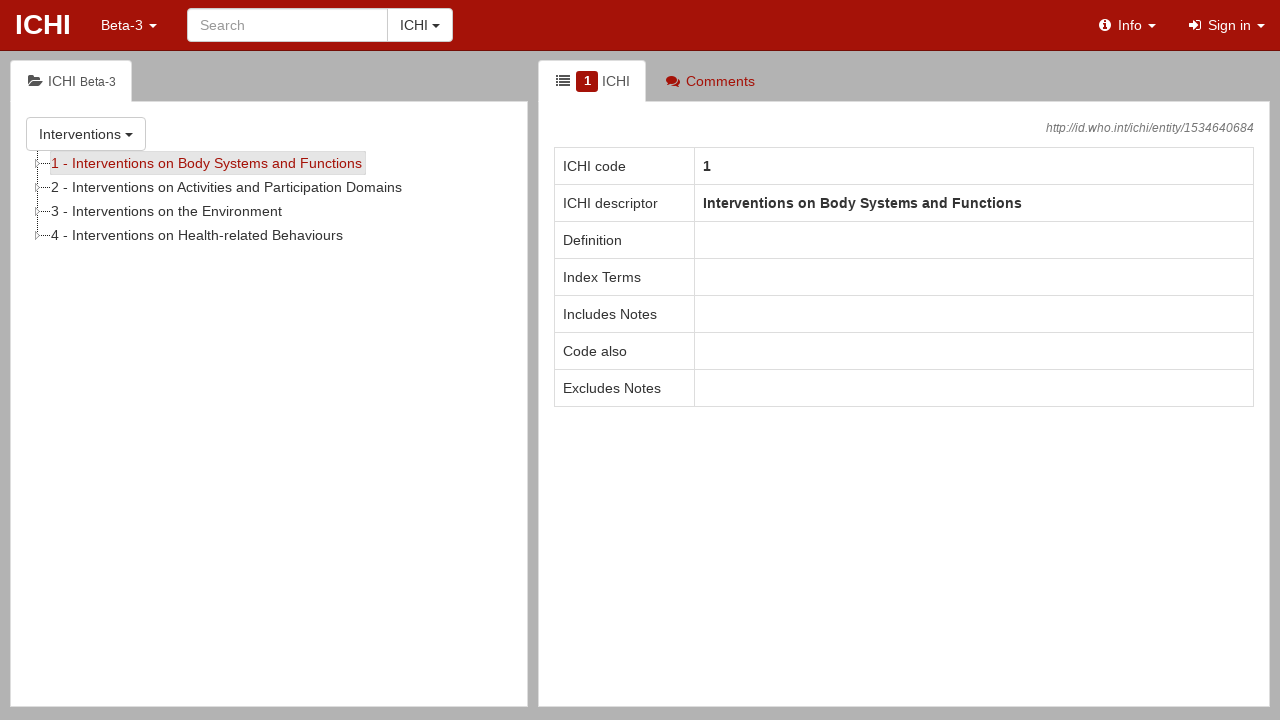

Double-clicked on tree node 2 to expand it at (228, 187) on #tree > ul > li.jstree-node >> nth=1 >> a >> nth=0
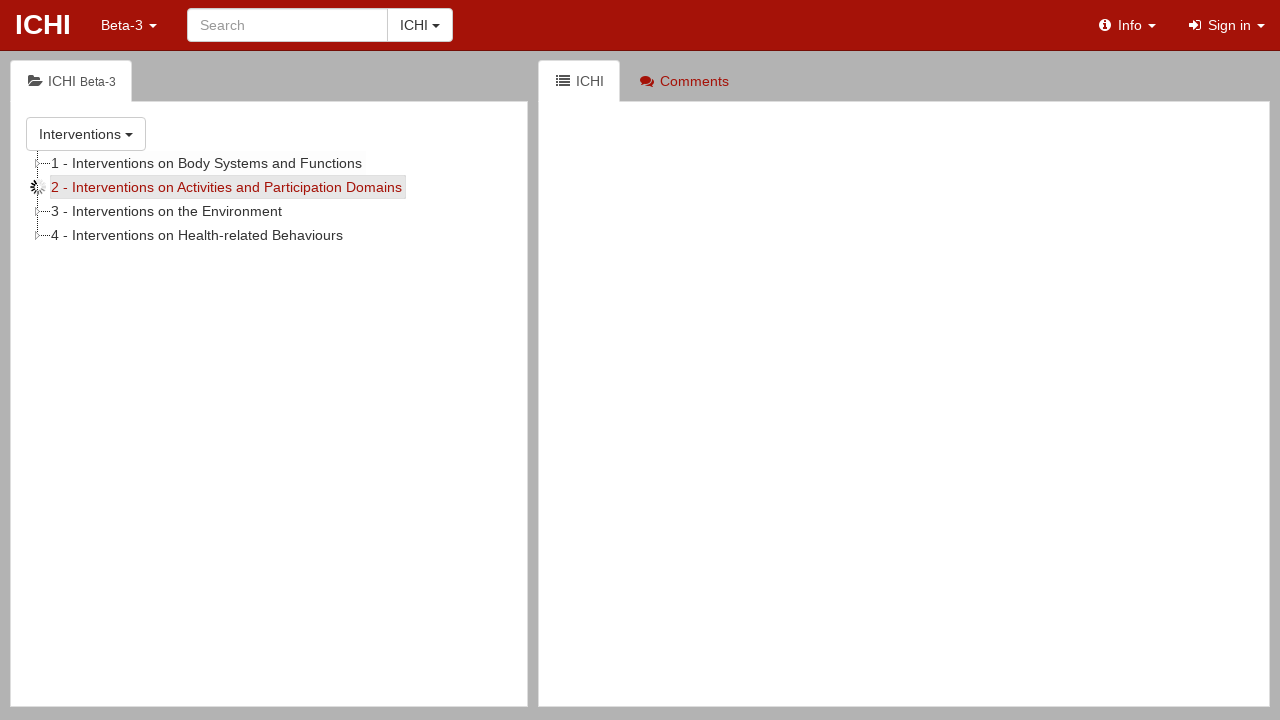

Waited 500ms for child nodes to load after expanding node 2
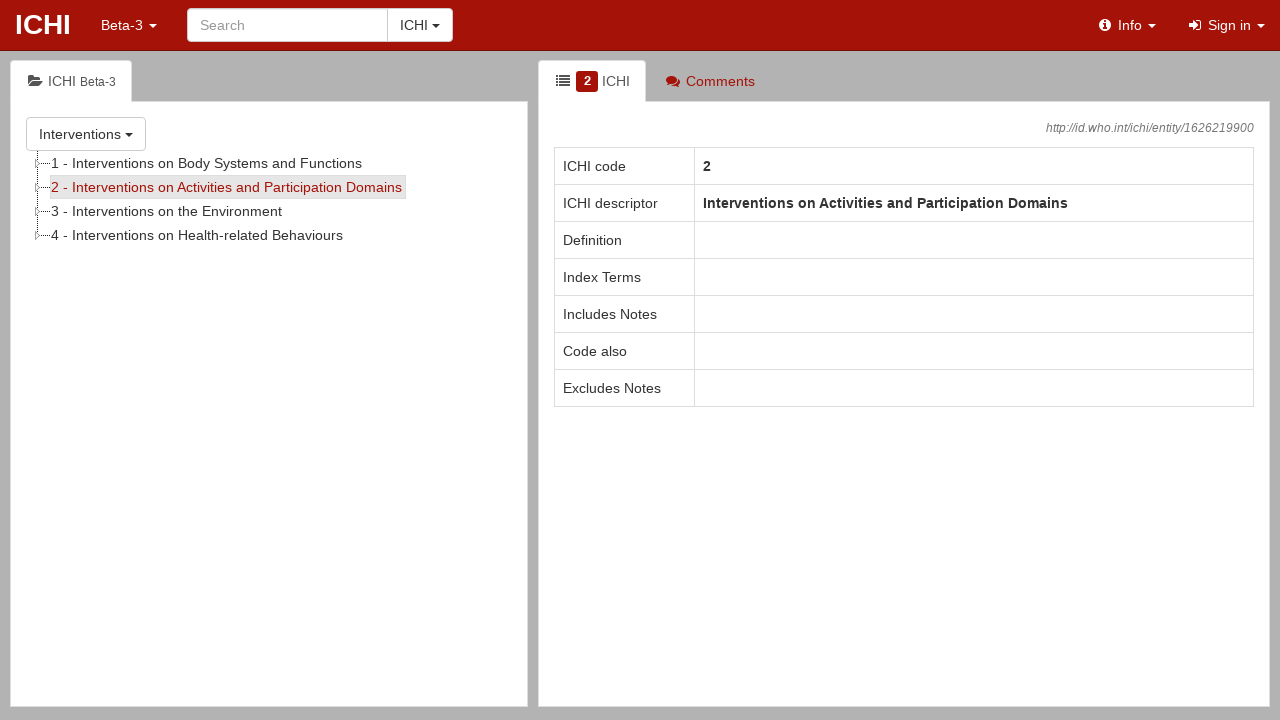

Located anchor element for tree node 3
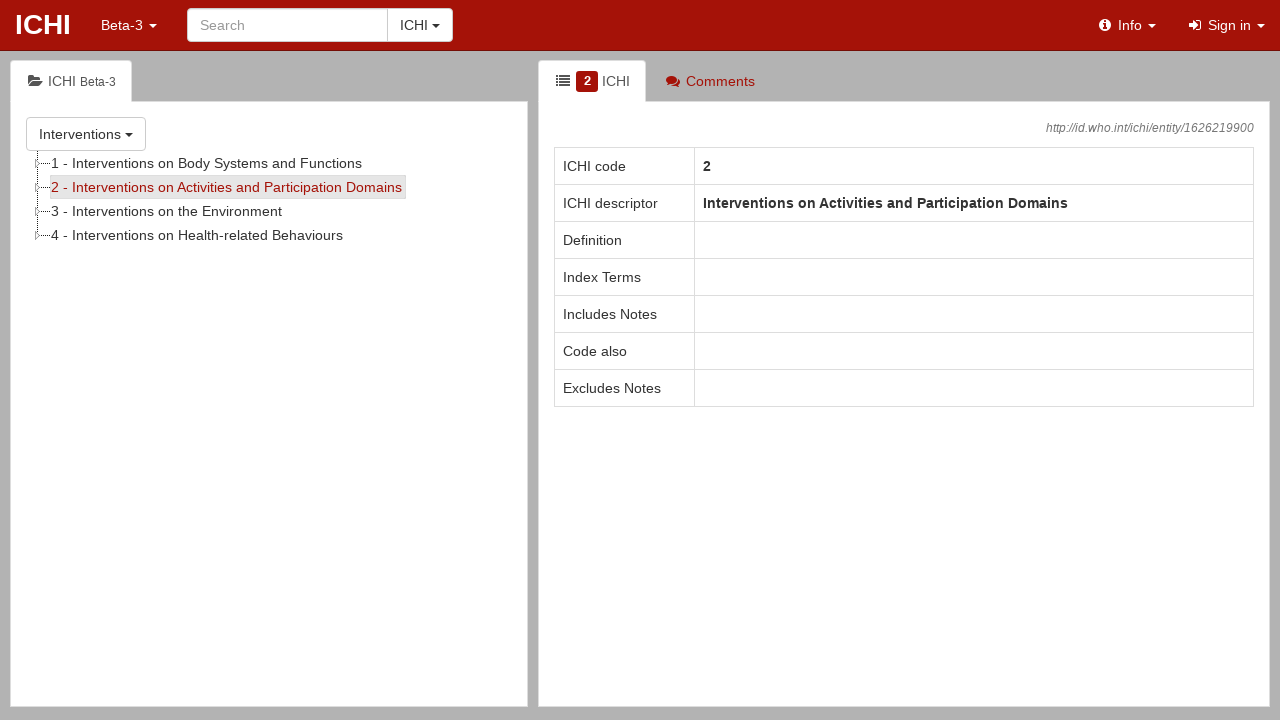

Double-clicked on tree node 3 to expand it at (168, 211) on #tree > ul > li.jstree-node >> nth=2 >> a >> nth=0
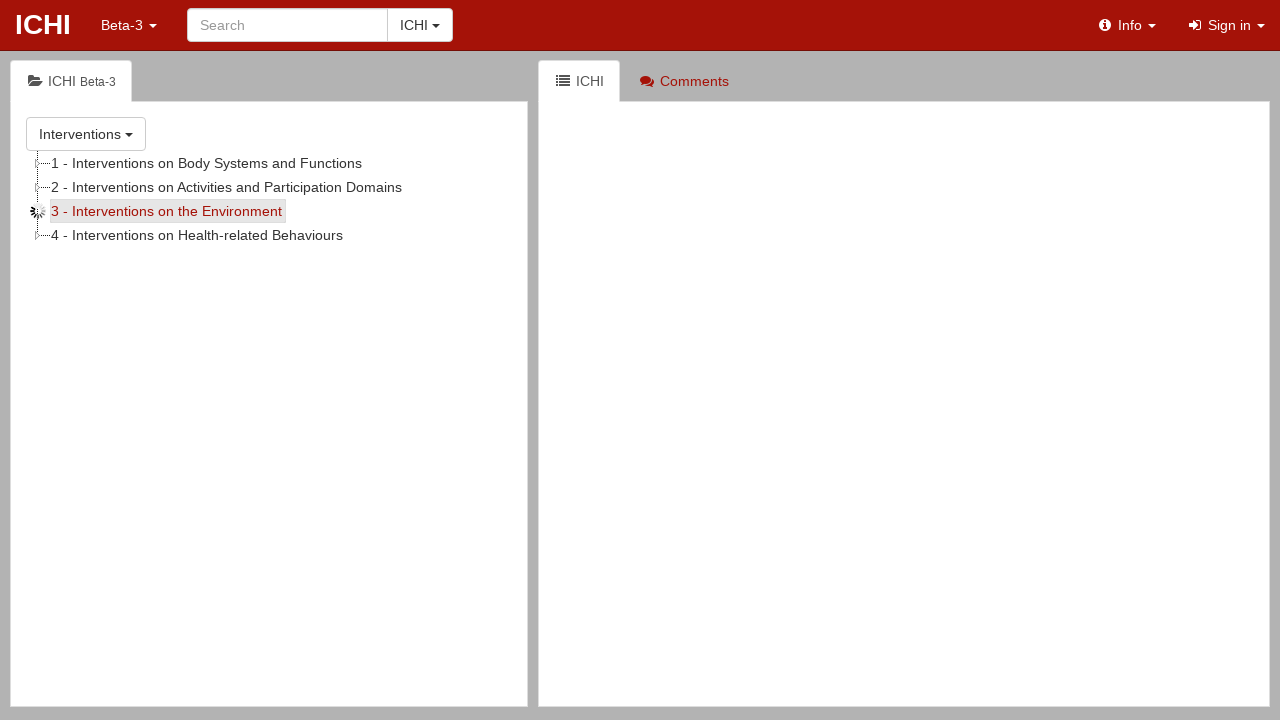

Waited 500ms for child nodes to load after expanding node 3
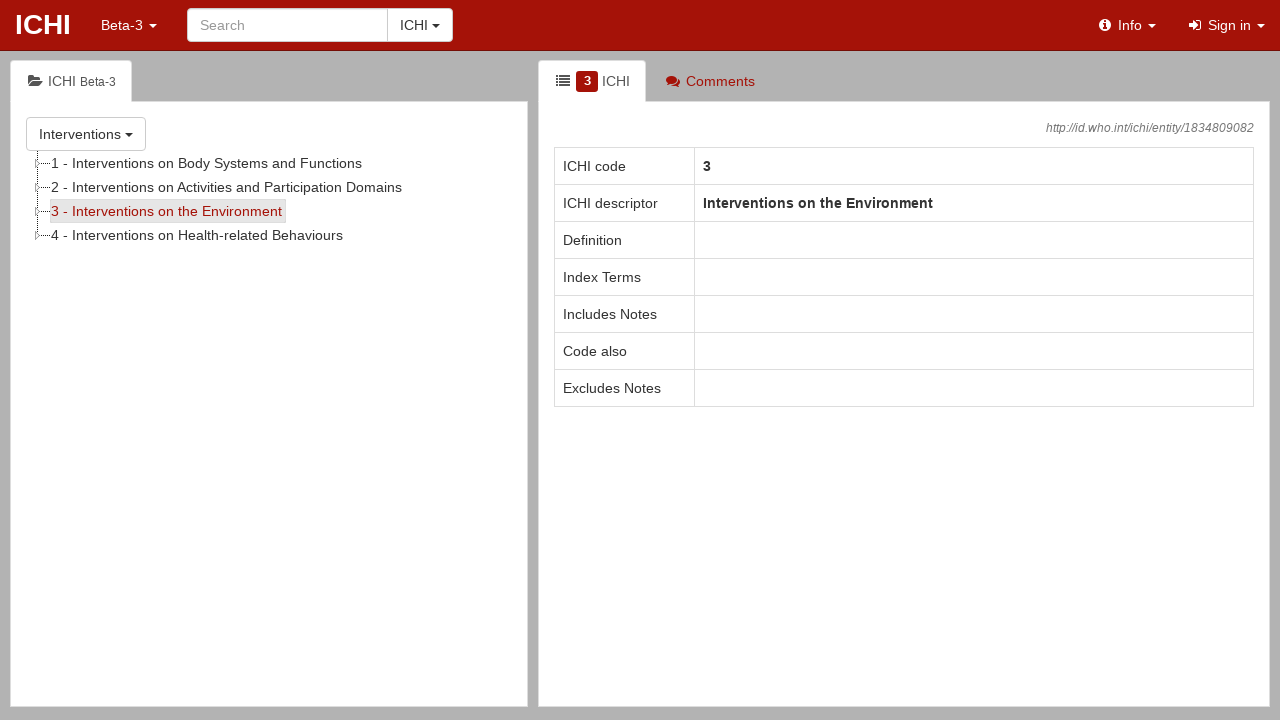

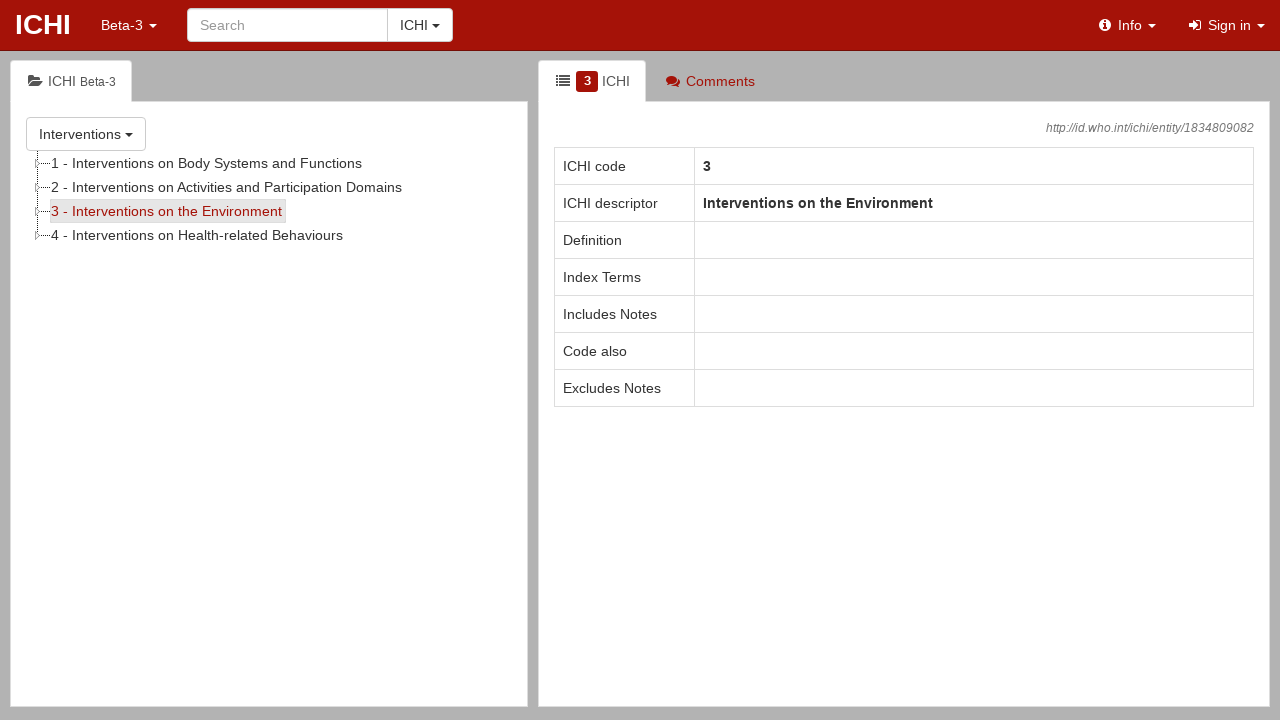